Tests browser tab management by clicking buttons that open new tabs, switching between tabs, and verifying page content loads correctly across multiple tabs.

Starting URL: https://v1.training-support.net/selenium/tab-opener

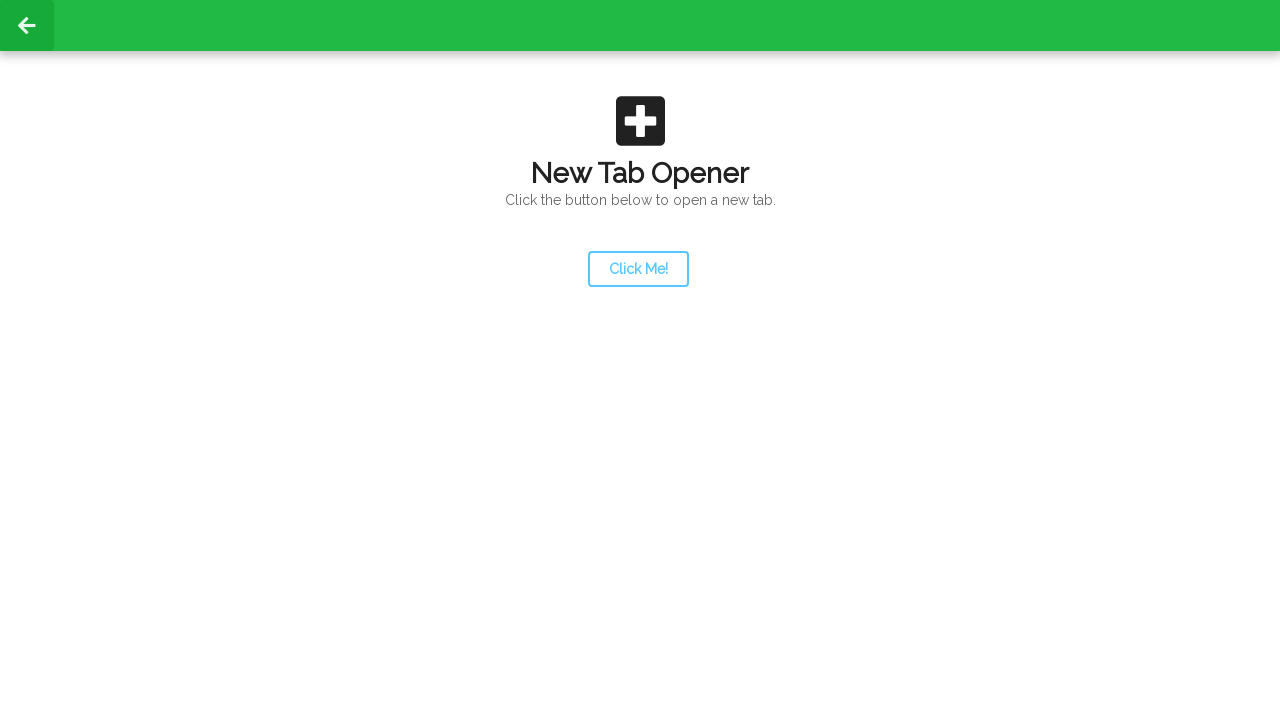

Clicked launcher button to open new tab at (638, 269) on #launcher
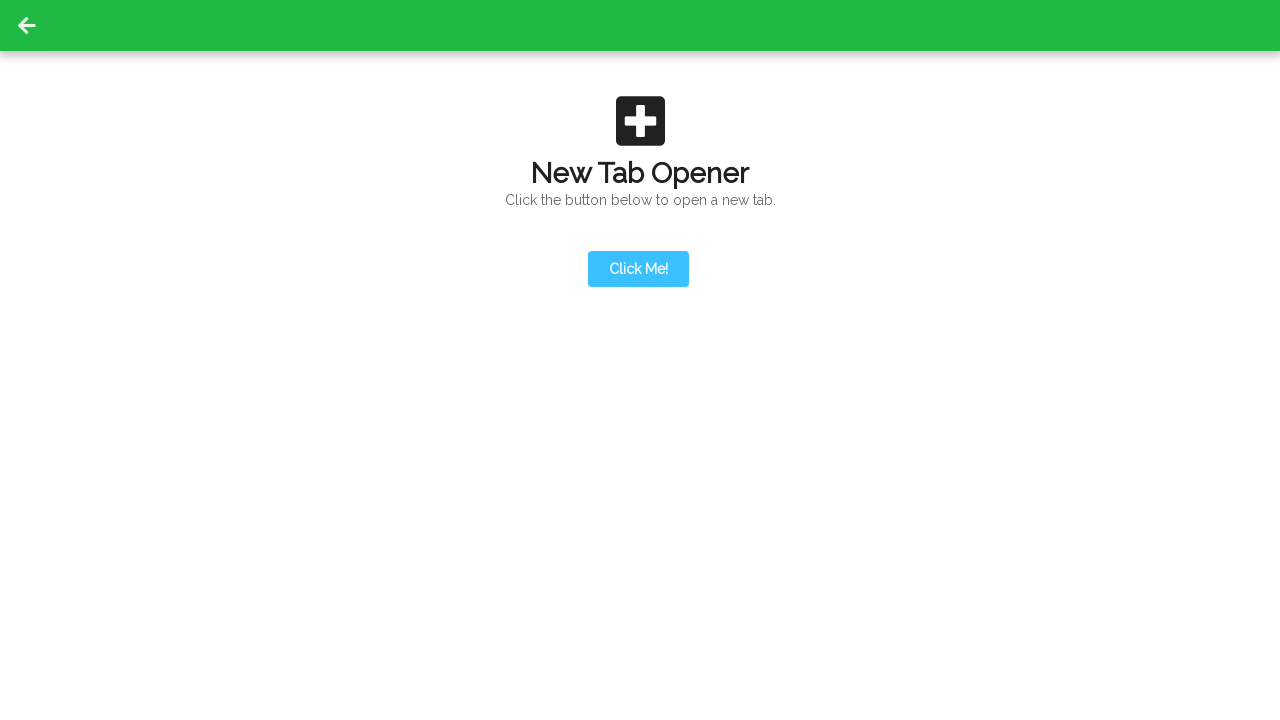

Second tab opened and captured
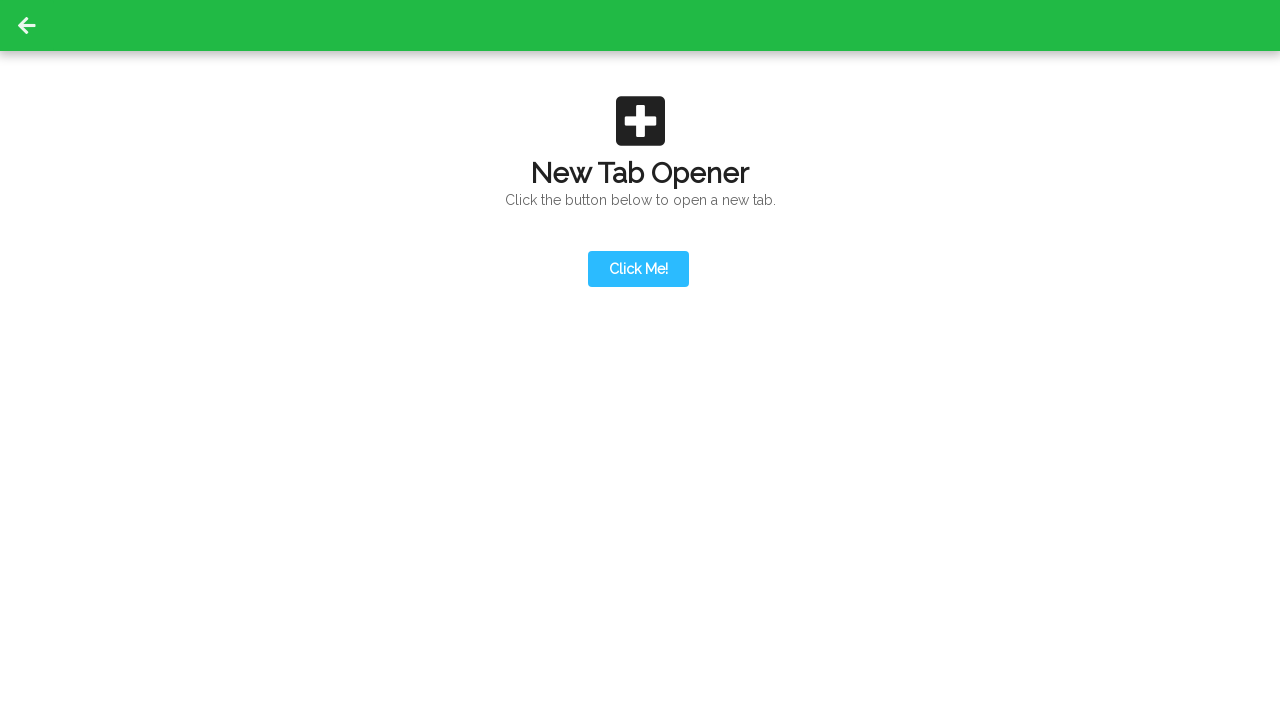

Second tab page load state completed
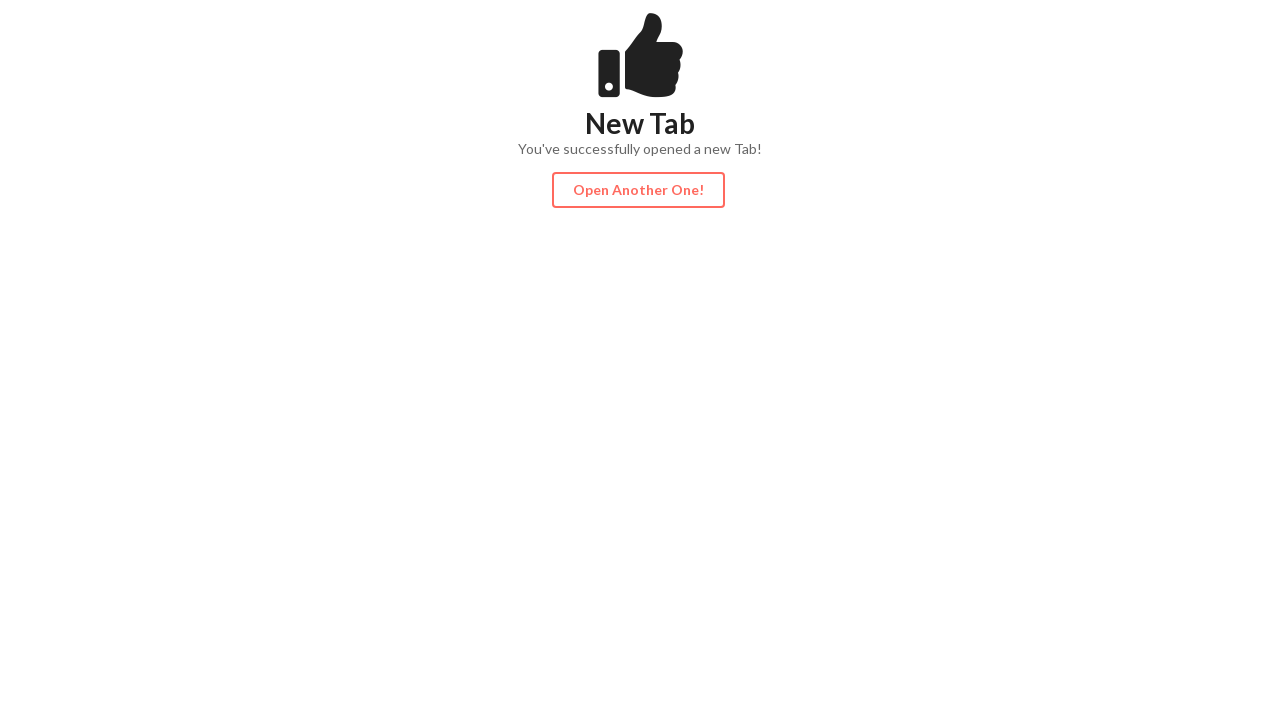

Action button became visible on second tab
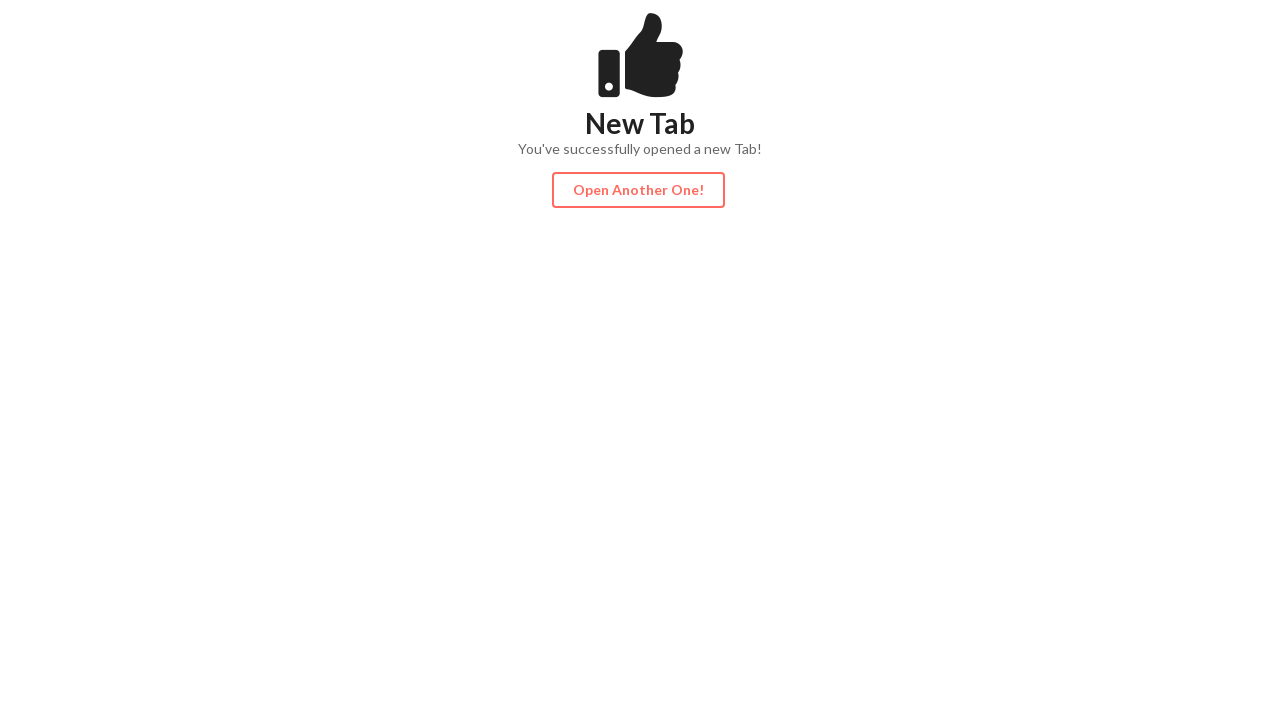

Clicked action button on second tab to open third tab at (638, 190) on #actionButton
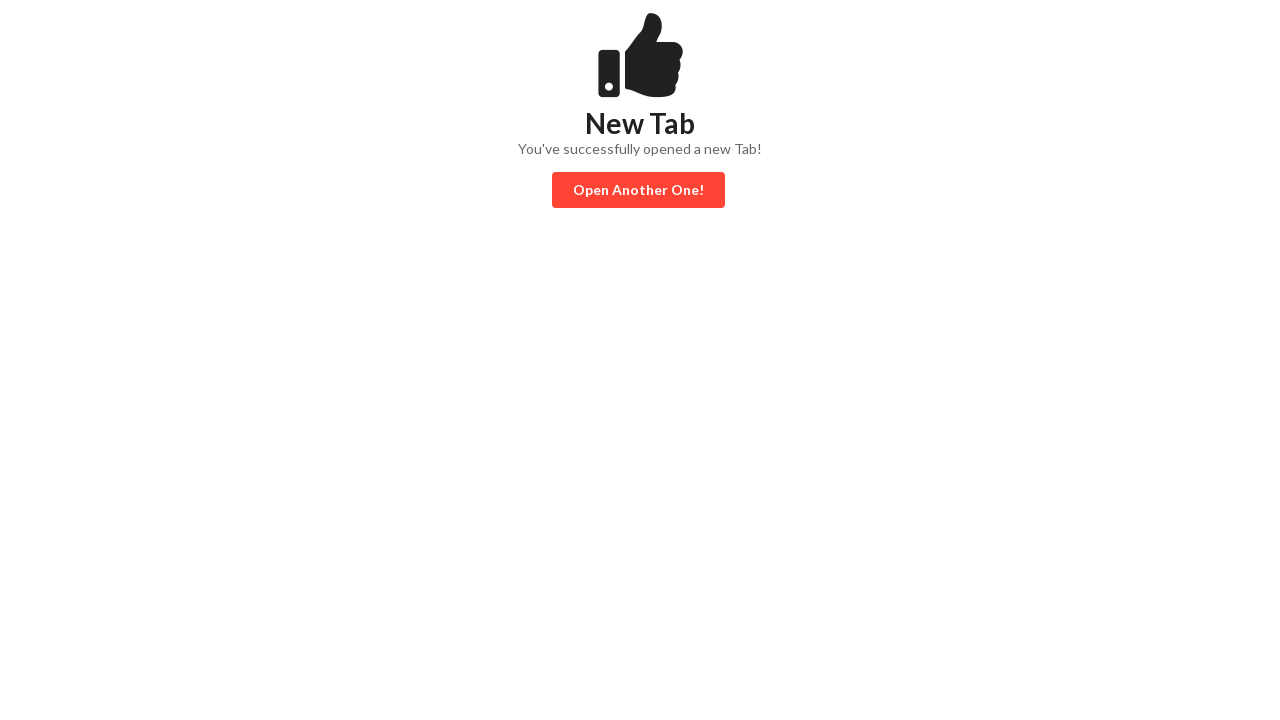

Third tab page load state completed
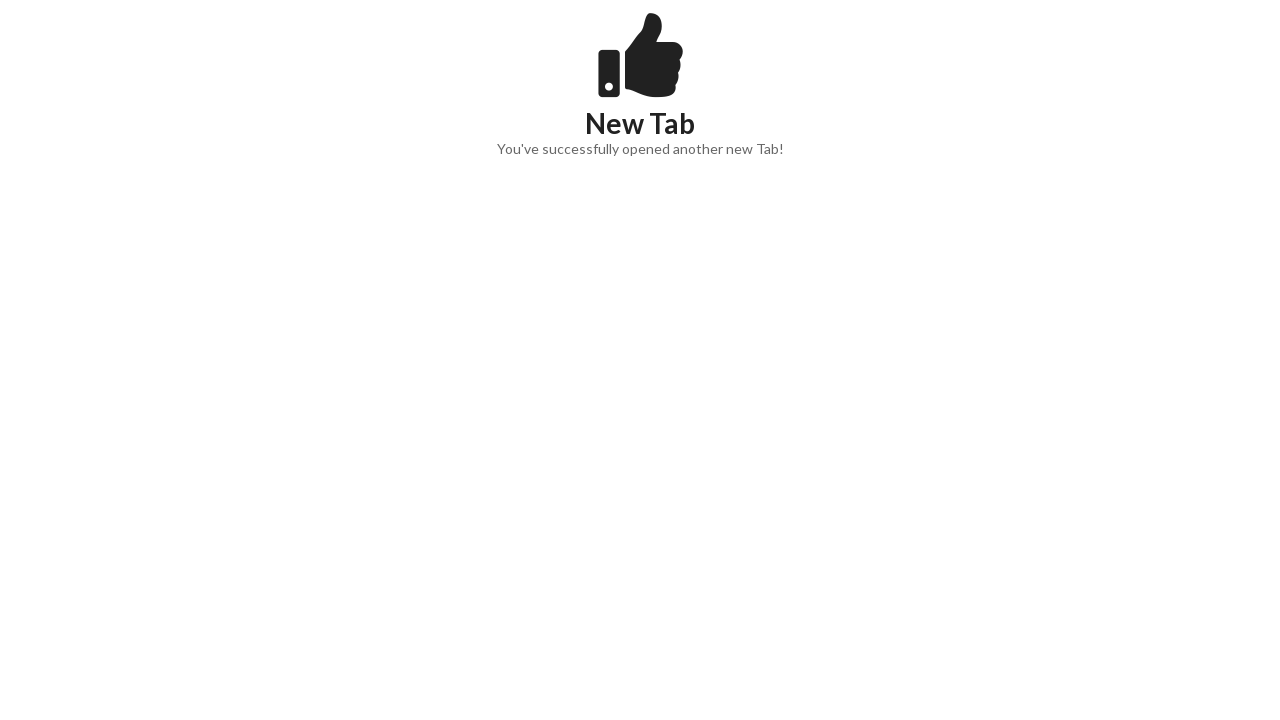

Content element became visible on third tab
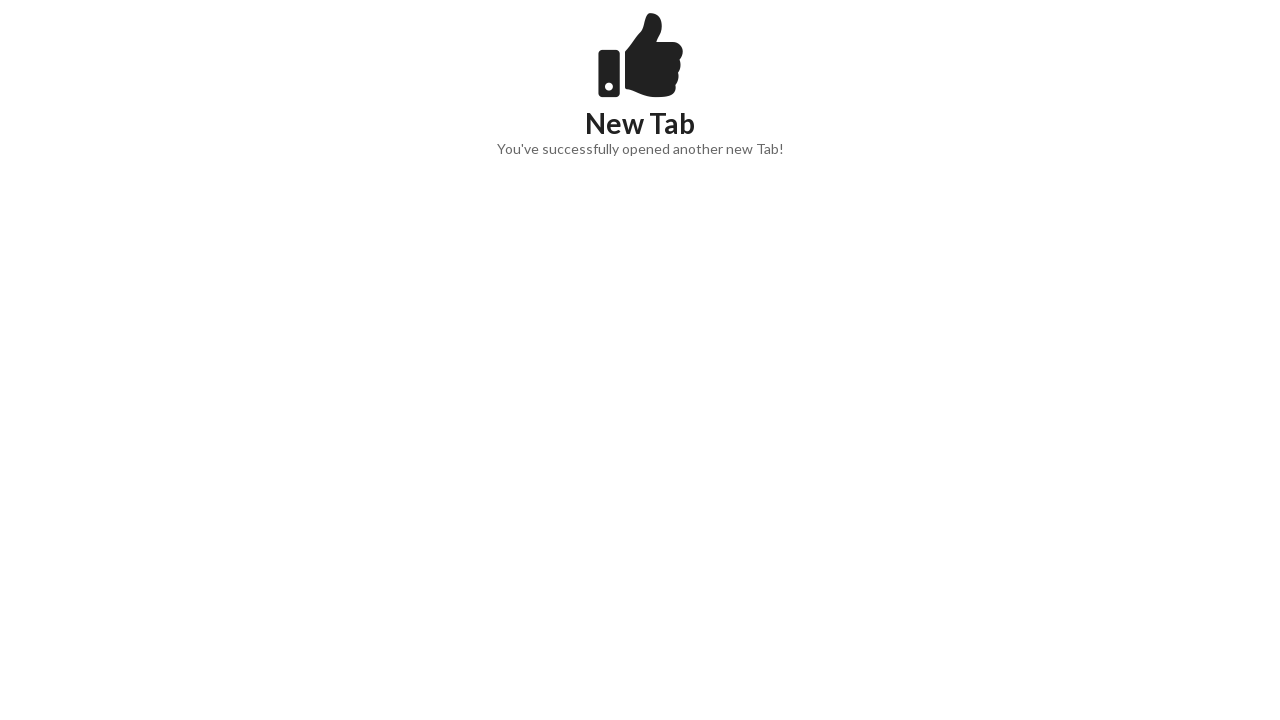

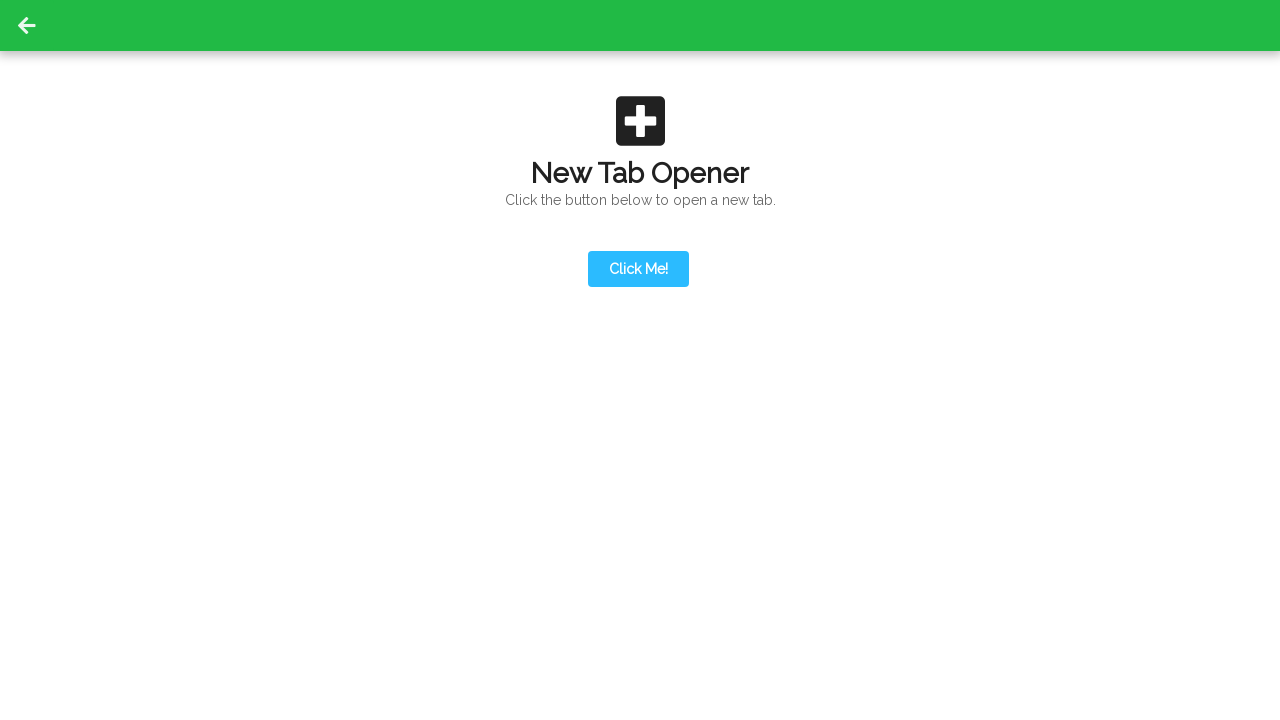